Tests that the todo counter displays the current number of items

Starting URL: https://demo.playwright.dev/todomvc

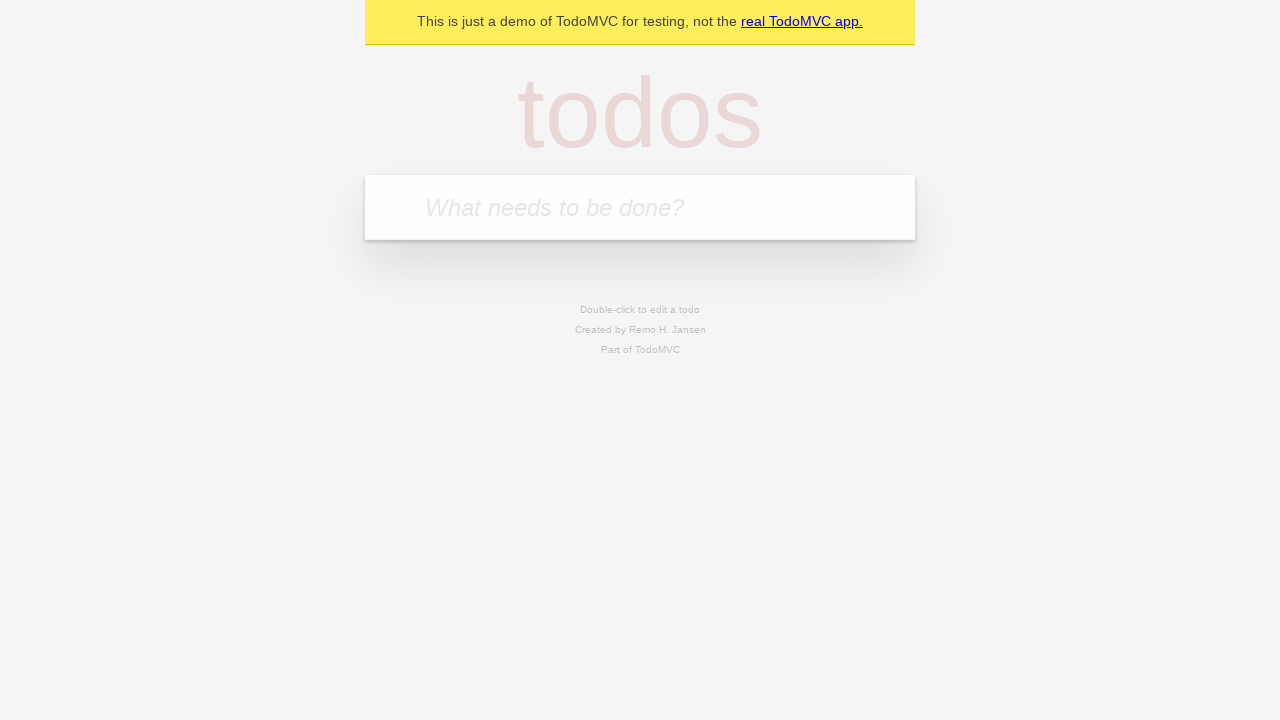

Filled todo input with 'buy some cheese' on internal:attr=[placeholder="What needs to be done?"i]
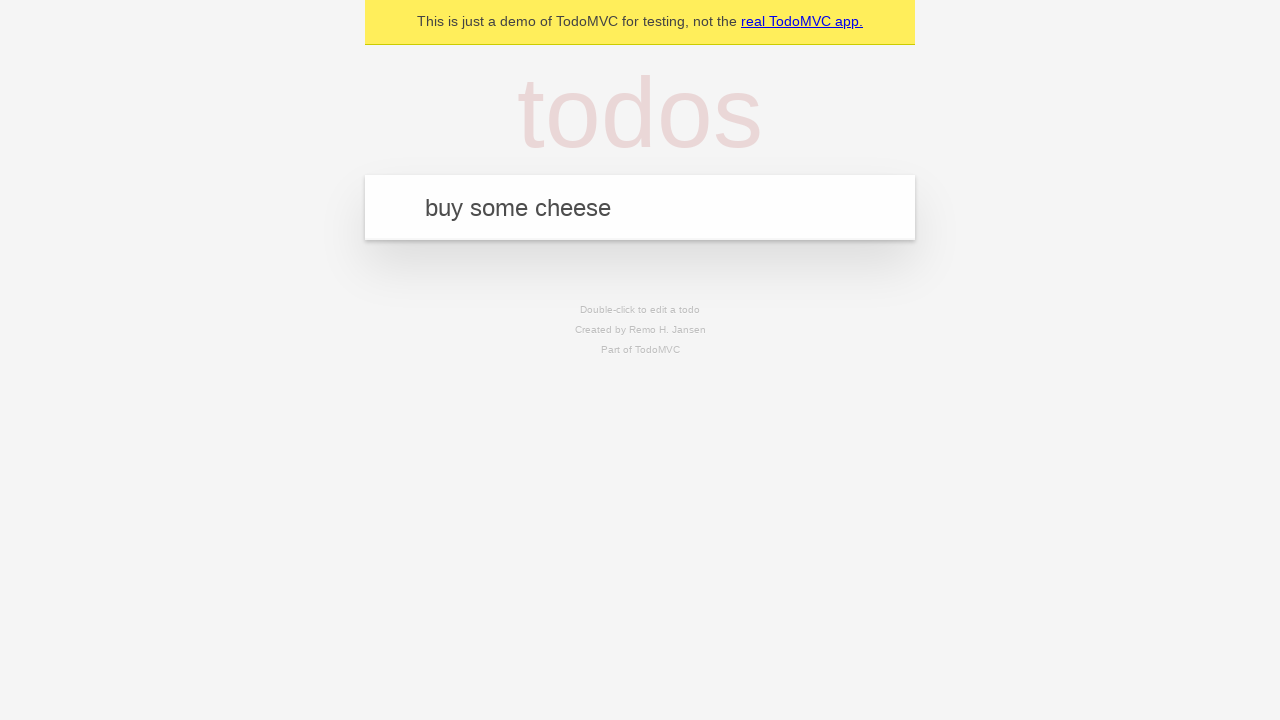

Pressed Enter to add first todo item on internal:attr=[placeholder="What needs to be done?"i]
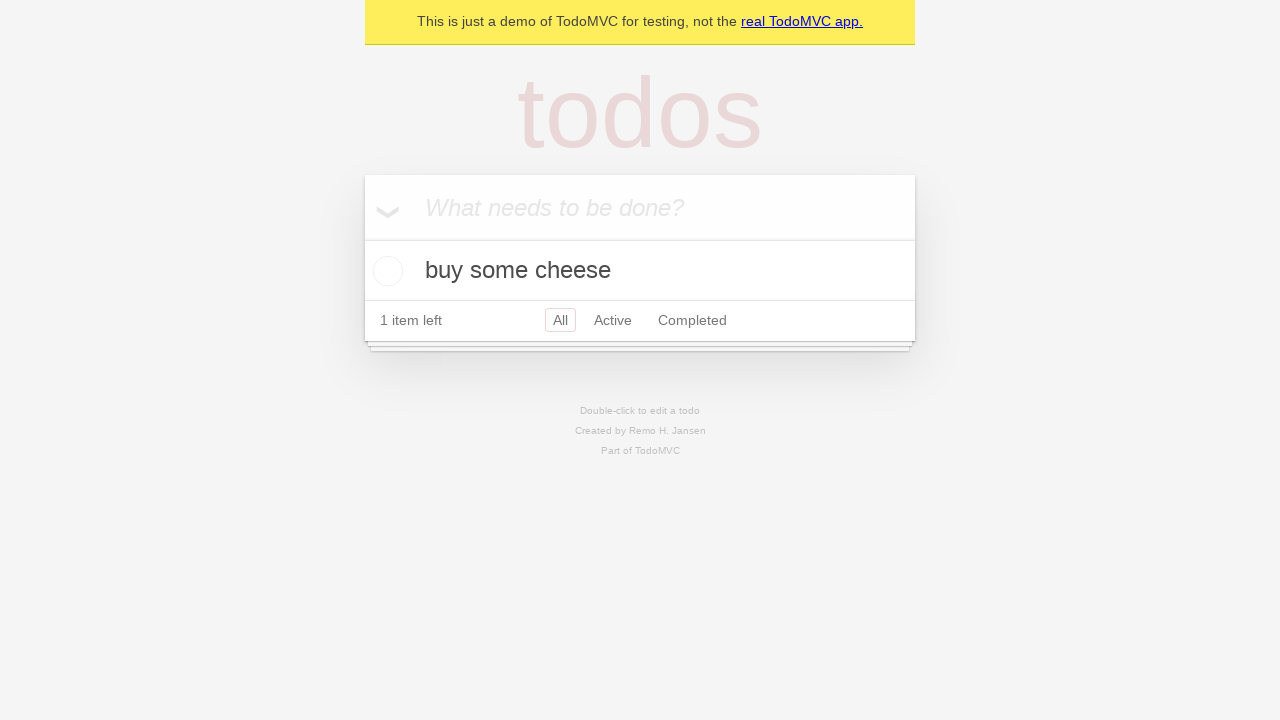

Todo counter element loaded
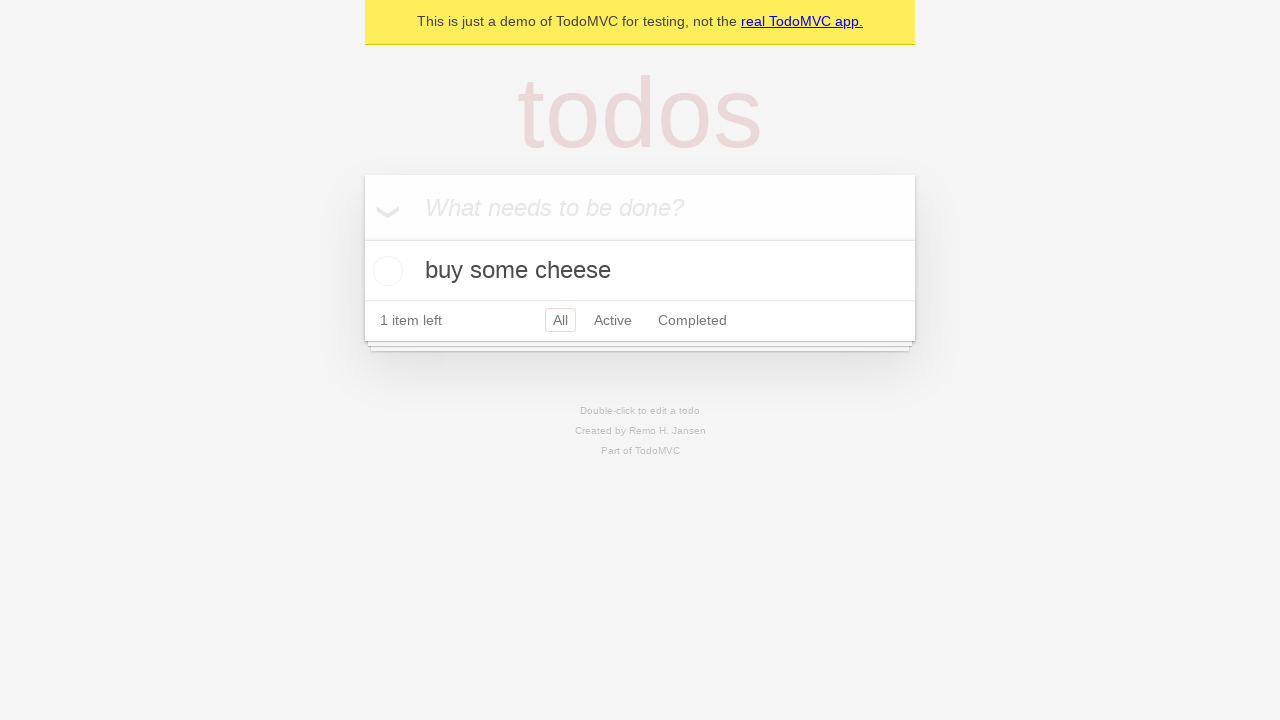

Filled todo input with 'feed the cat' on internal:attr=[placeholder="What needs to be done?"i]
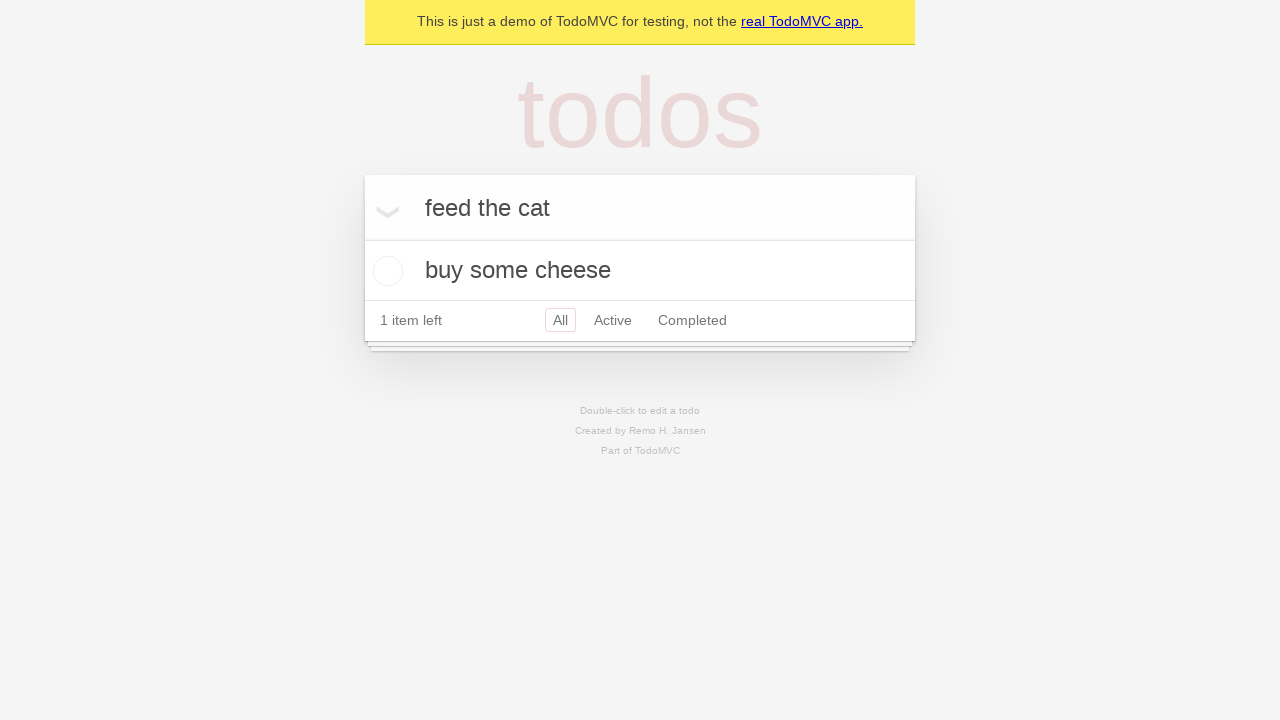

Pressed Enter to add second todo item on internal:attr=[placeholder="What needs to be done?"i]
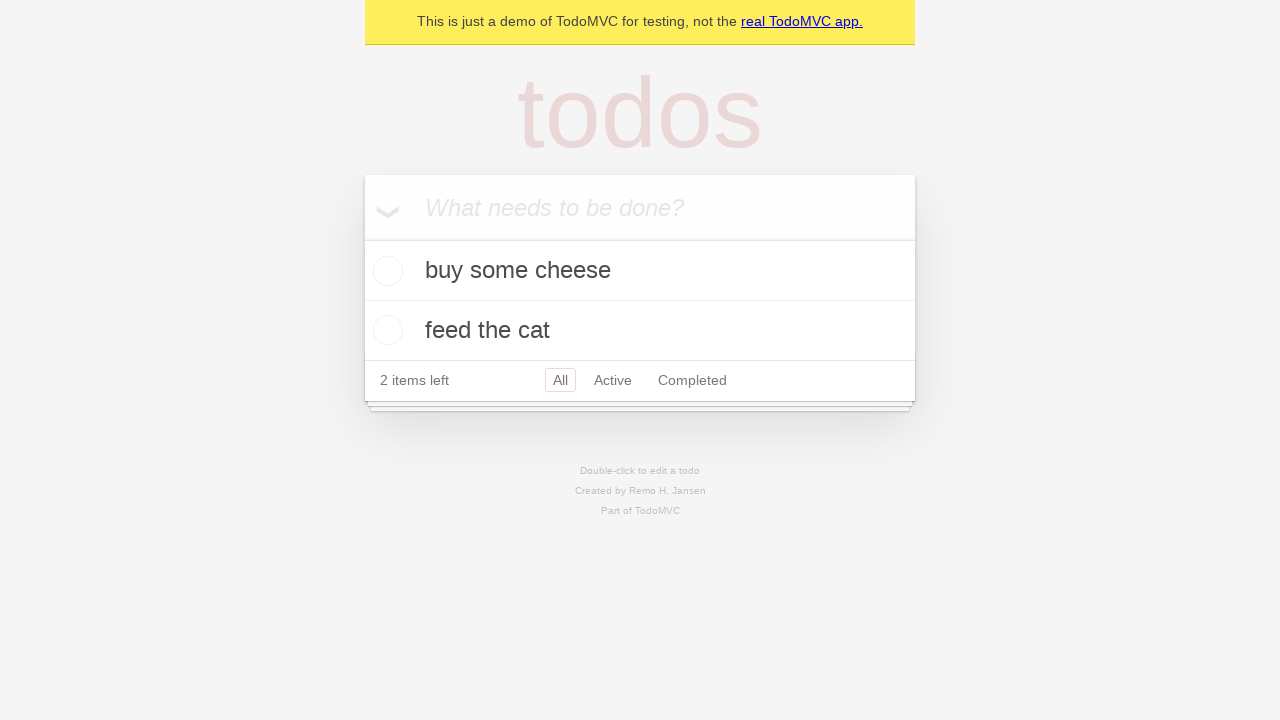

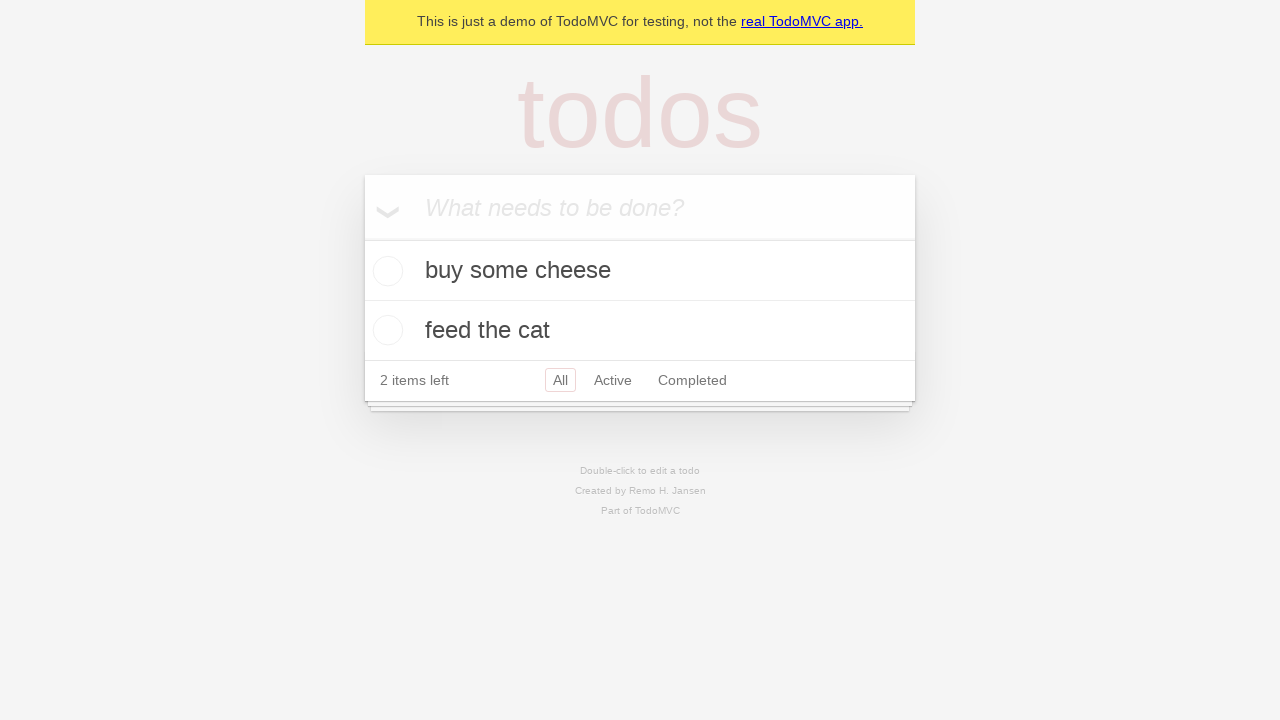